Tests USC faculty directory search by entering an instructor name and verifying search results display

Starting URL: https://uscdirectory.usc.edu/web/directory/faculty-staff/

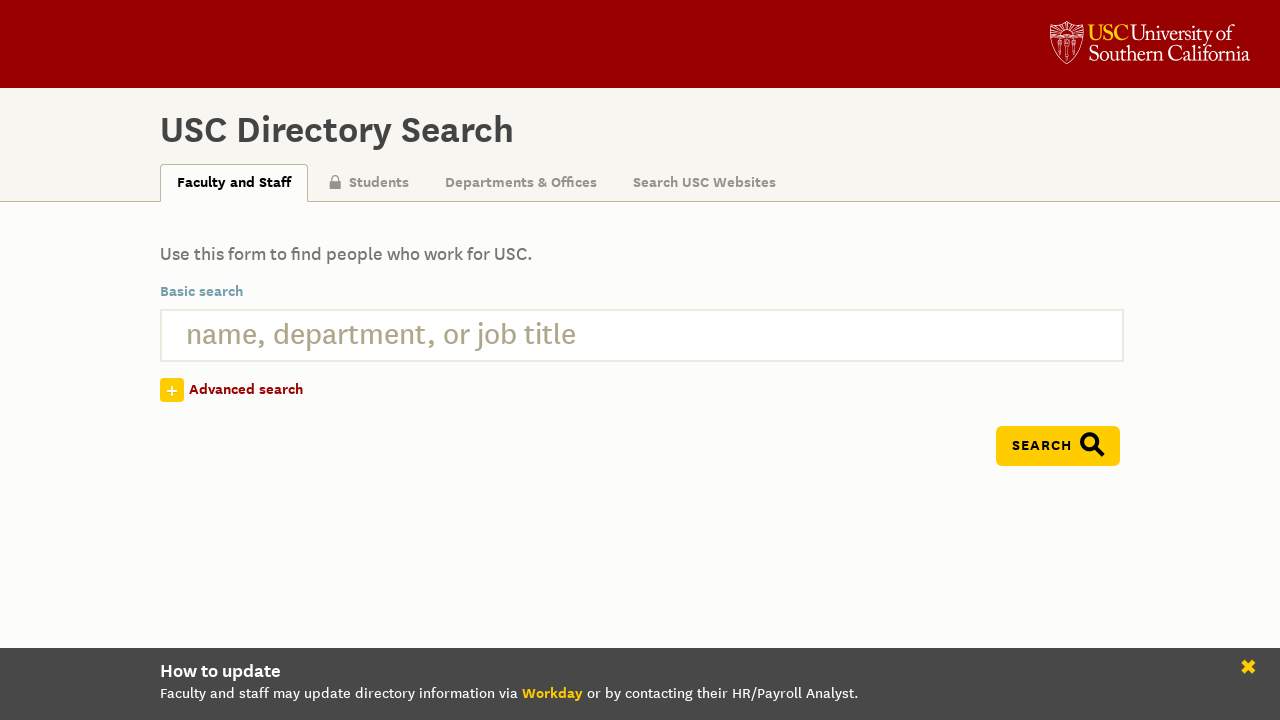

Filled search box with instructor name 'Kristof Aldenderfer' on input[name='q']
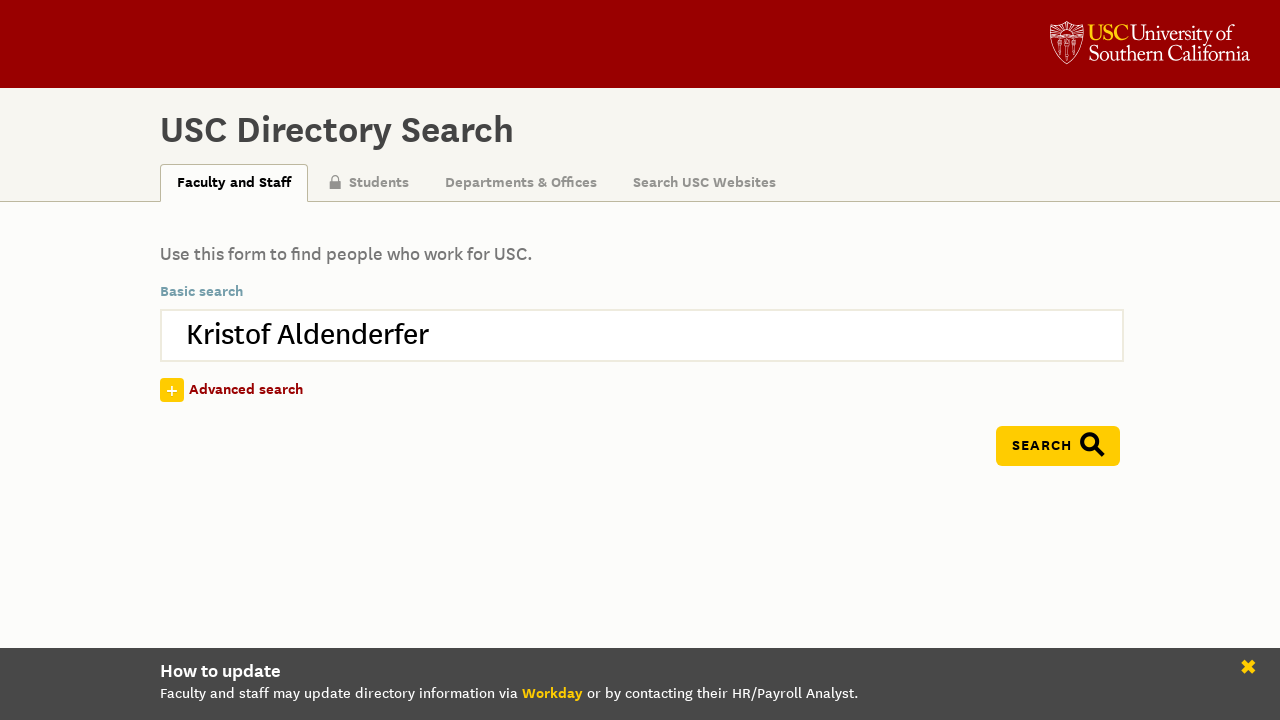

Pressed Enter to submit search query on input[name='q']
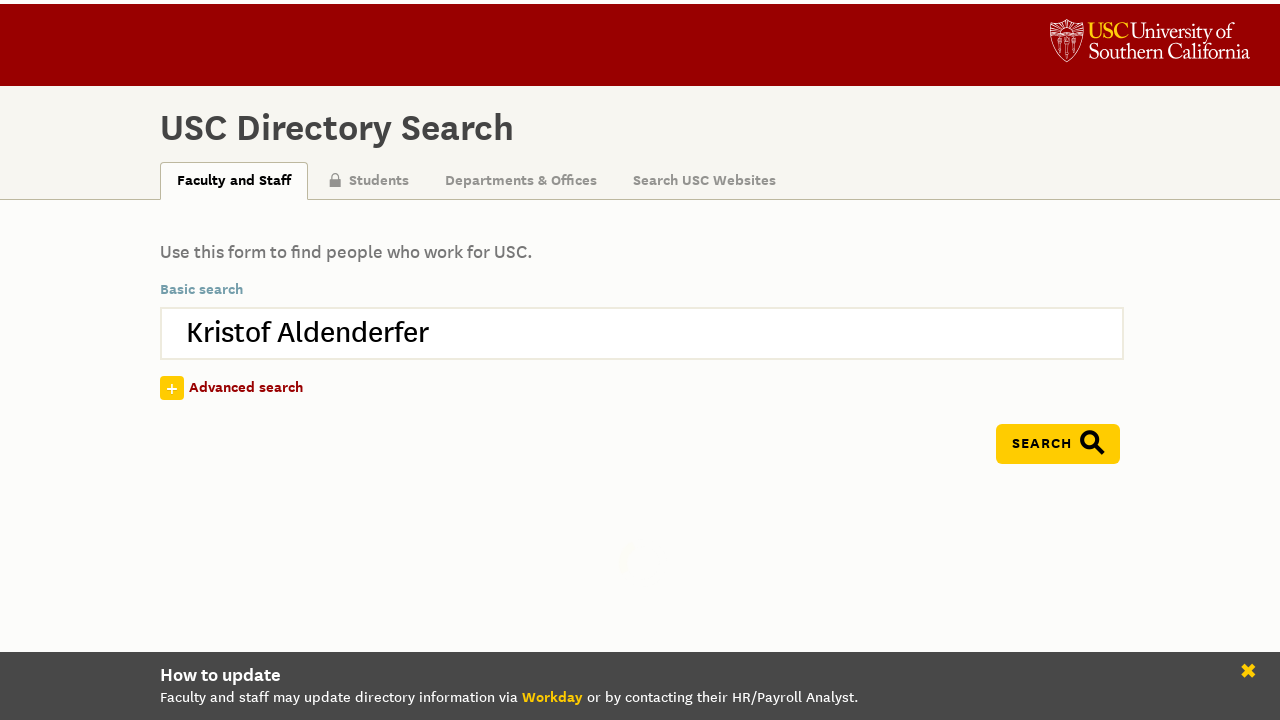

Search results loaded with match indicators
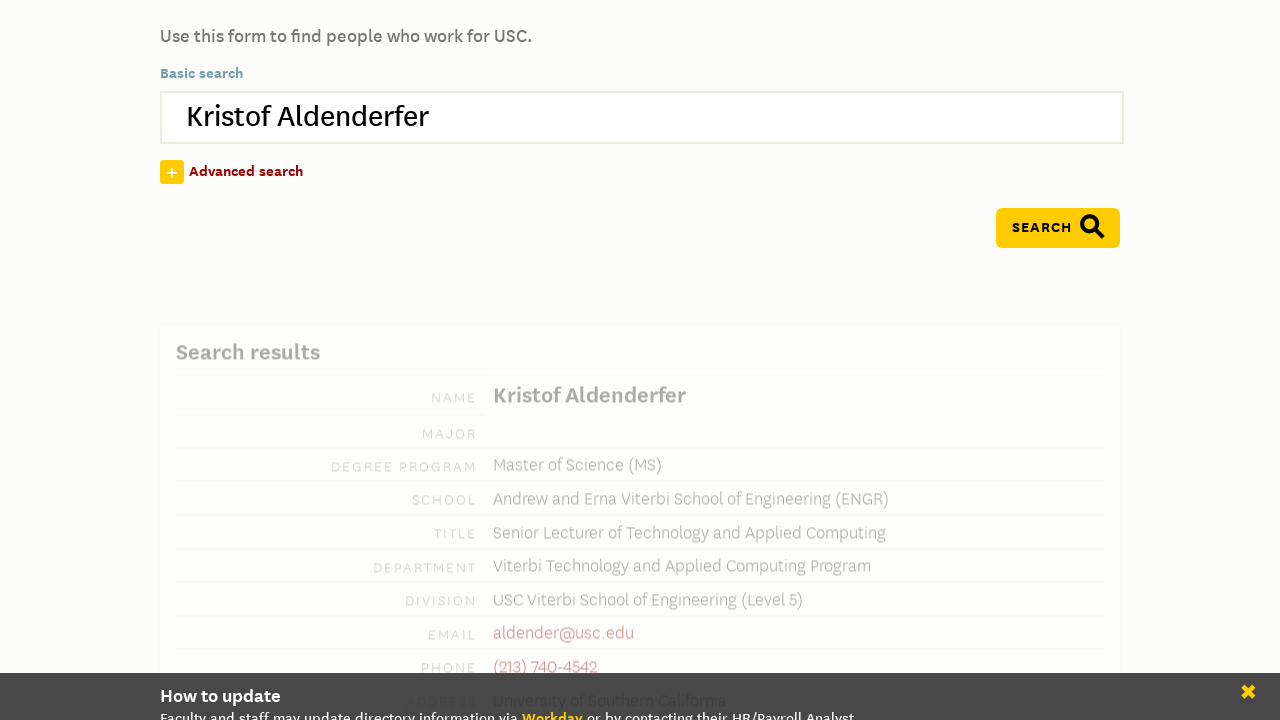

Verified instructor title field is displayed
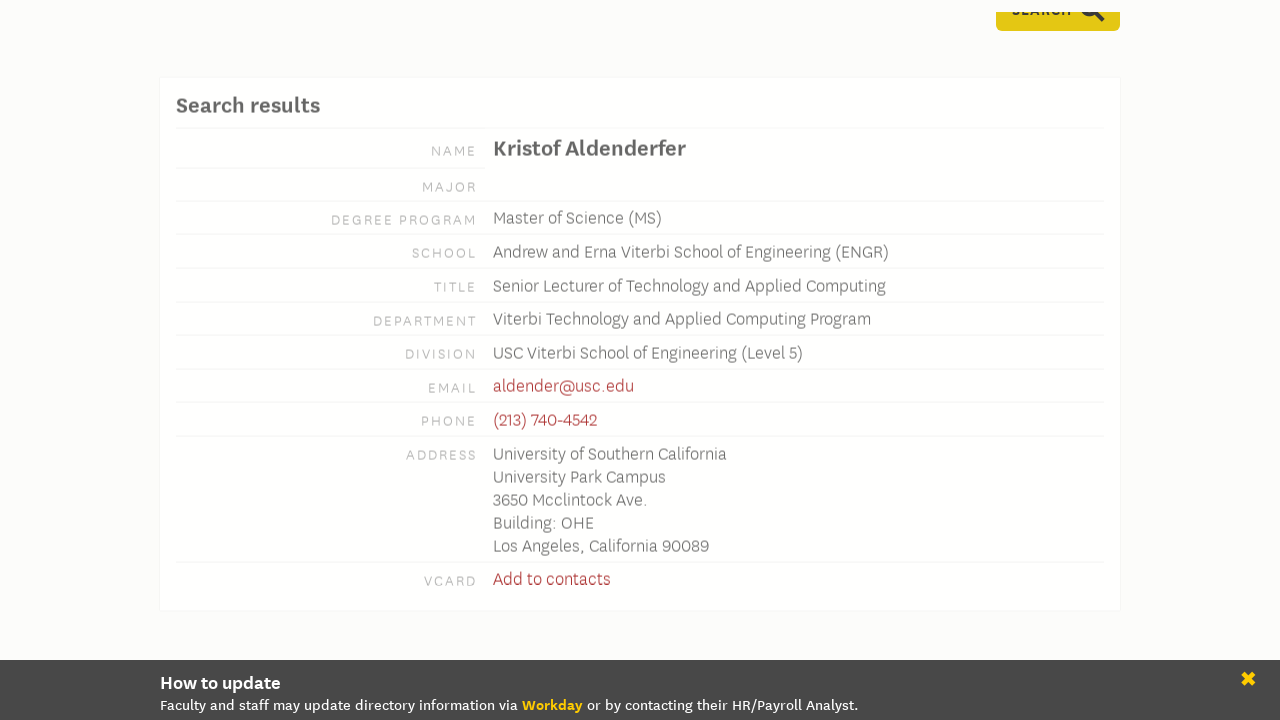

Verified instructor department field is displayed
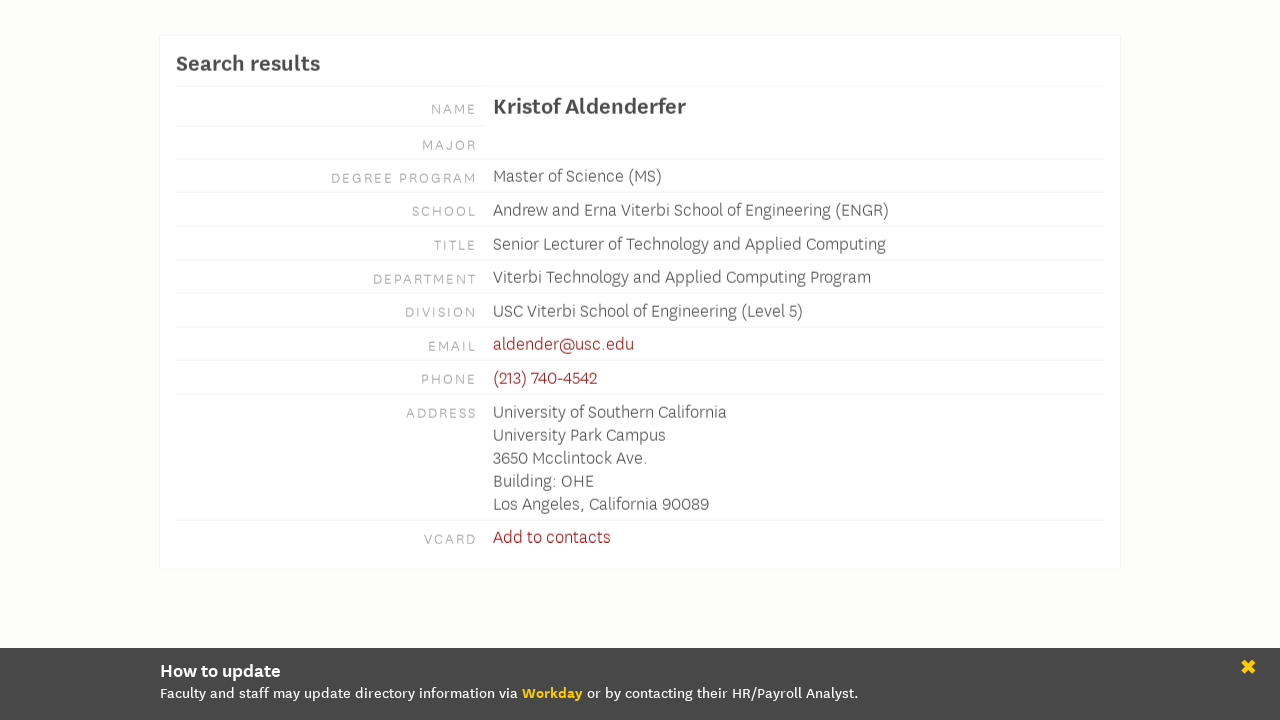

Verified instructor division field is displayed
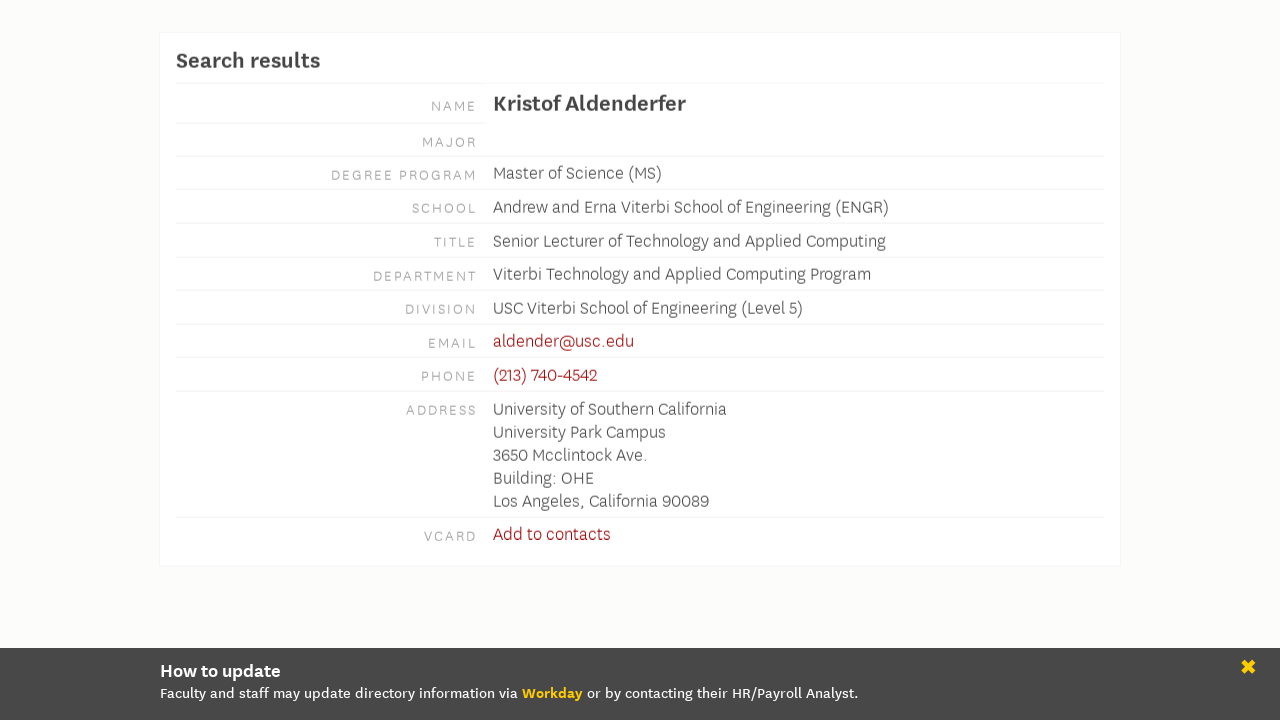

Verified instructor email field is displayed
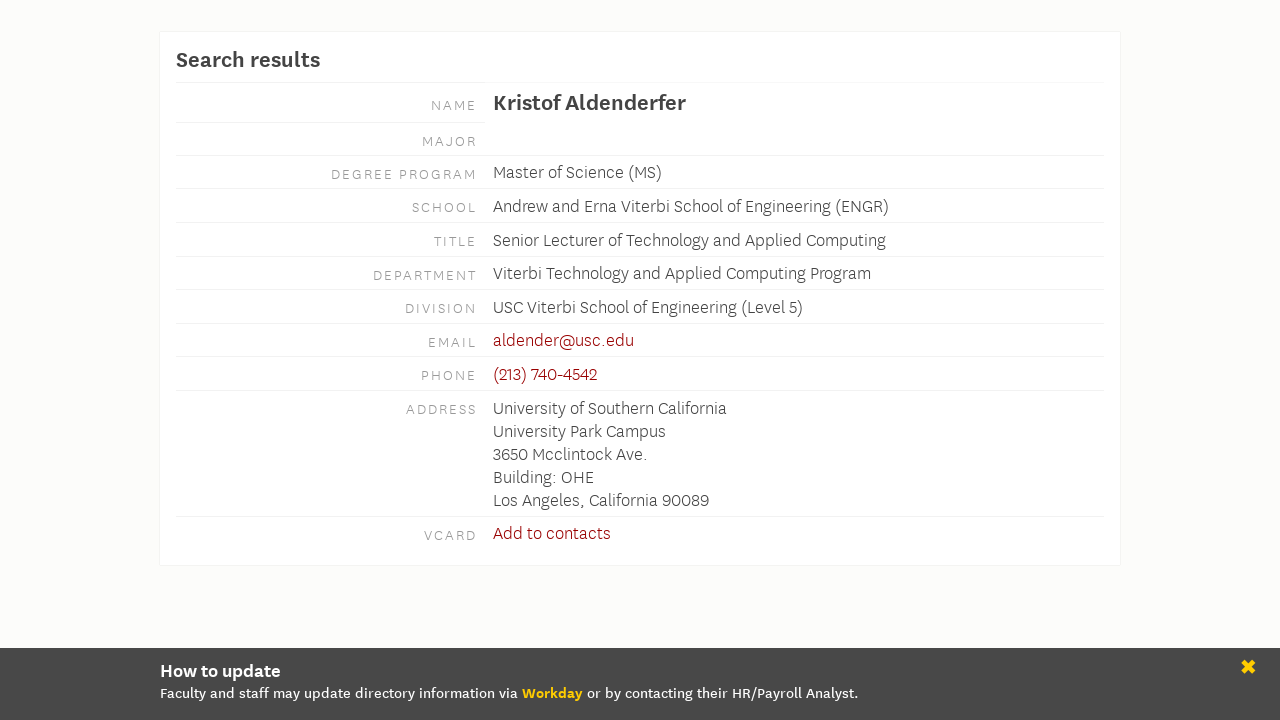

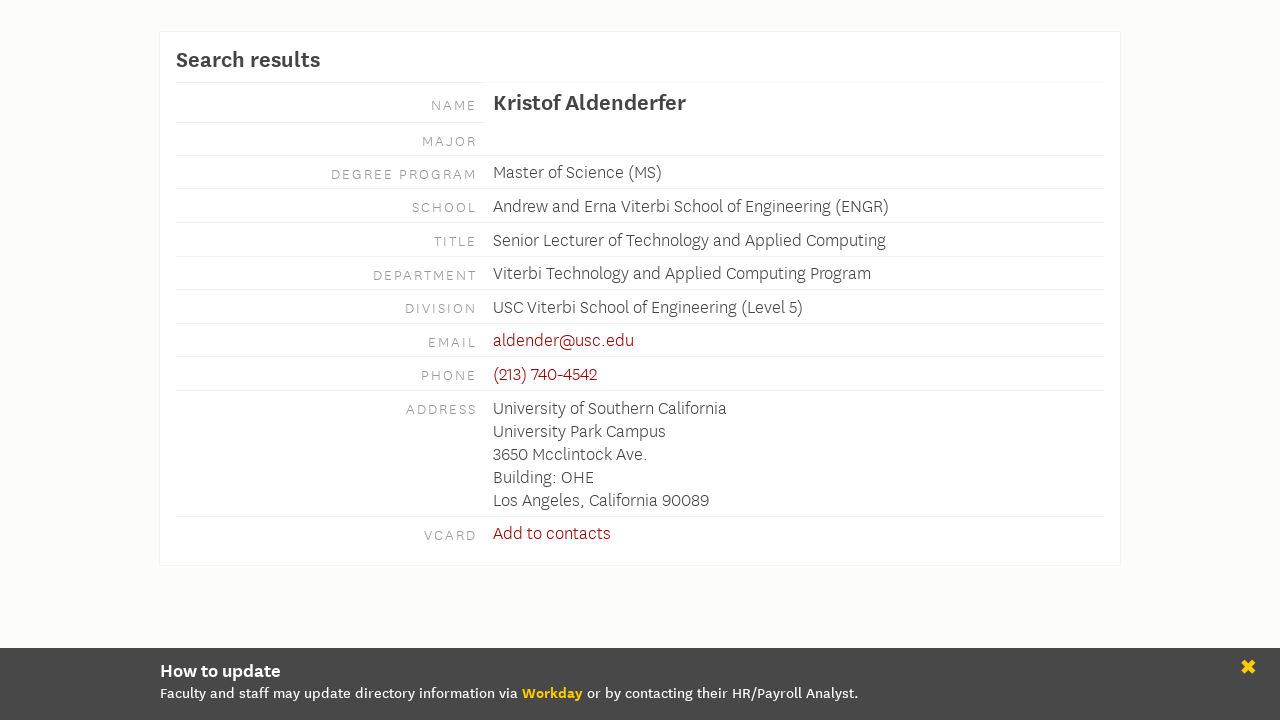